Tests that edits are saved when the input field loses focus (blur)

Starting URL: https://demo.playwright.dev/todomvc

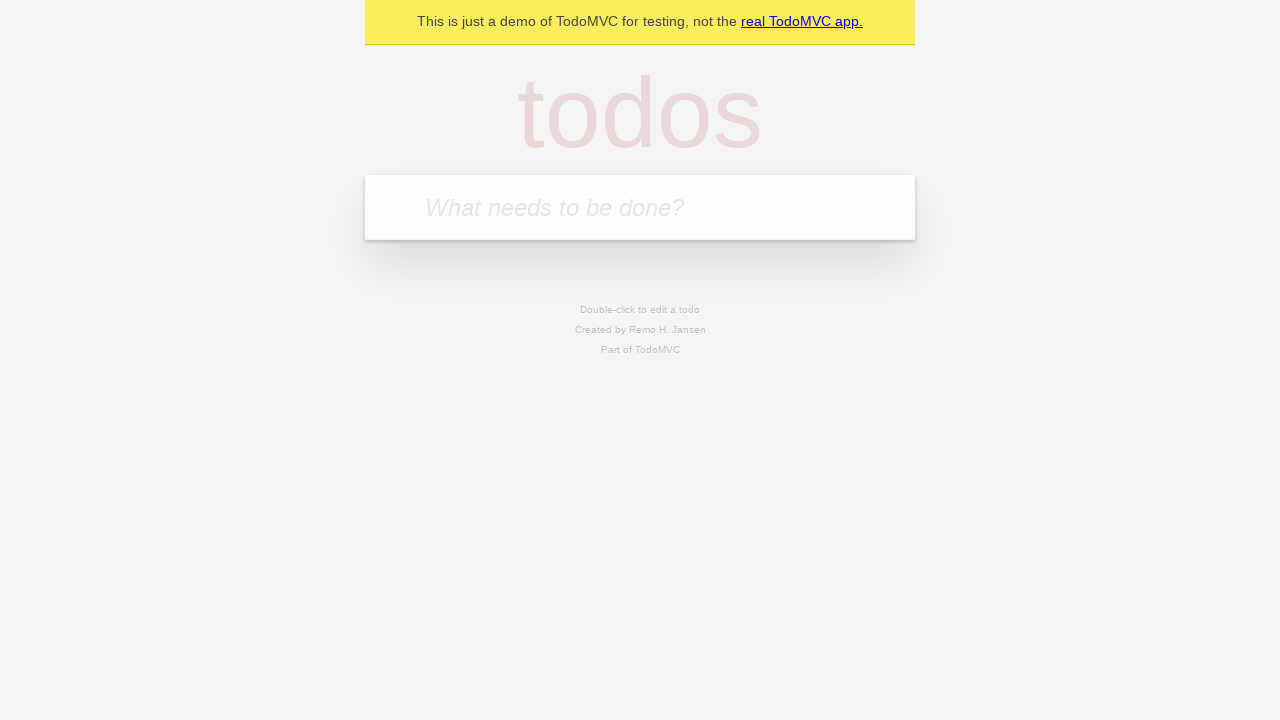

Filled todo input with 'buy some cheese' on internal:attr=[placeholder="What needs to be done?"i]
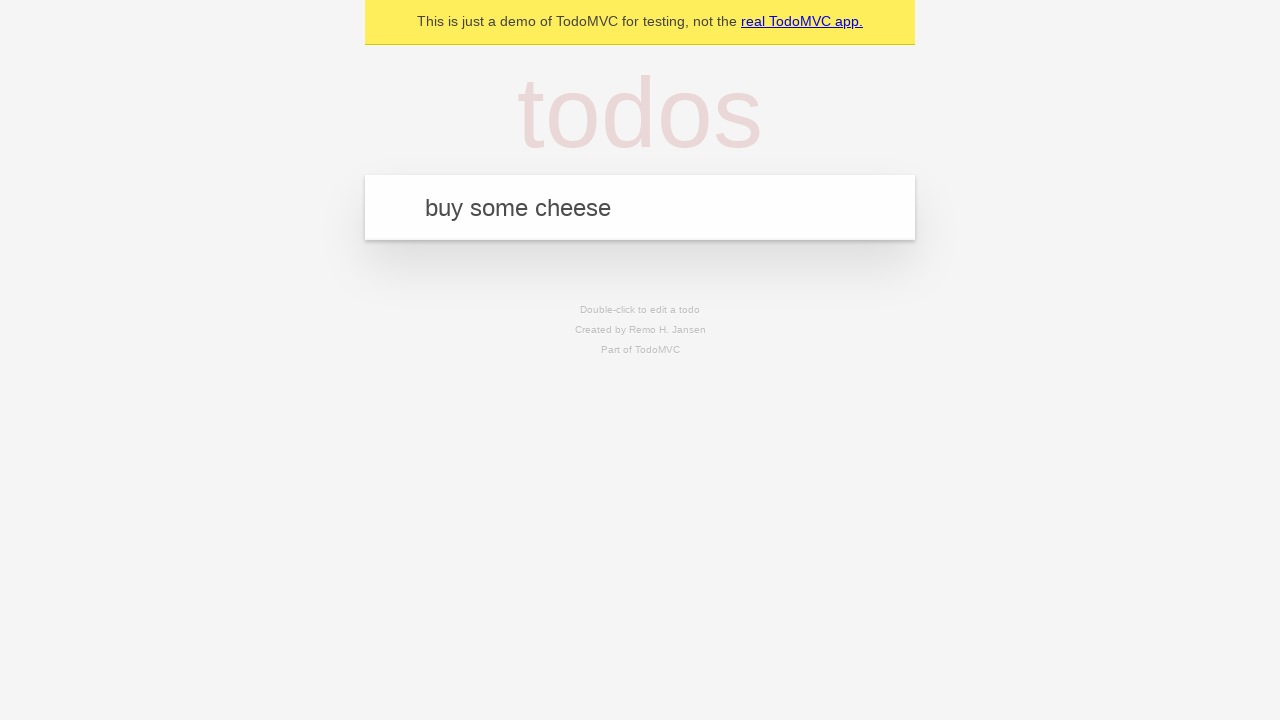

Pressed Enter to create first todo on internal:attr=[placeholder="What needs to be done?"i]
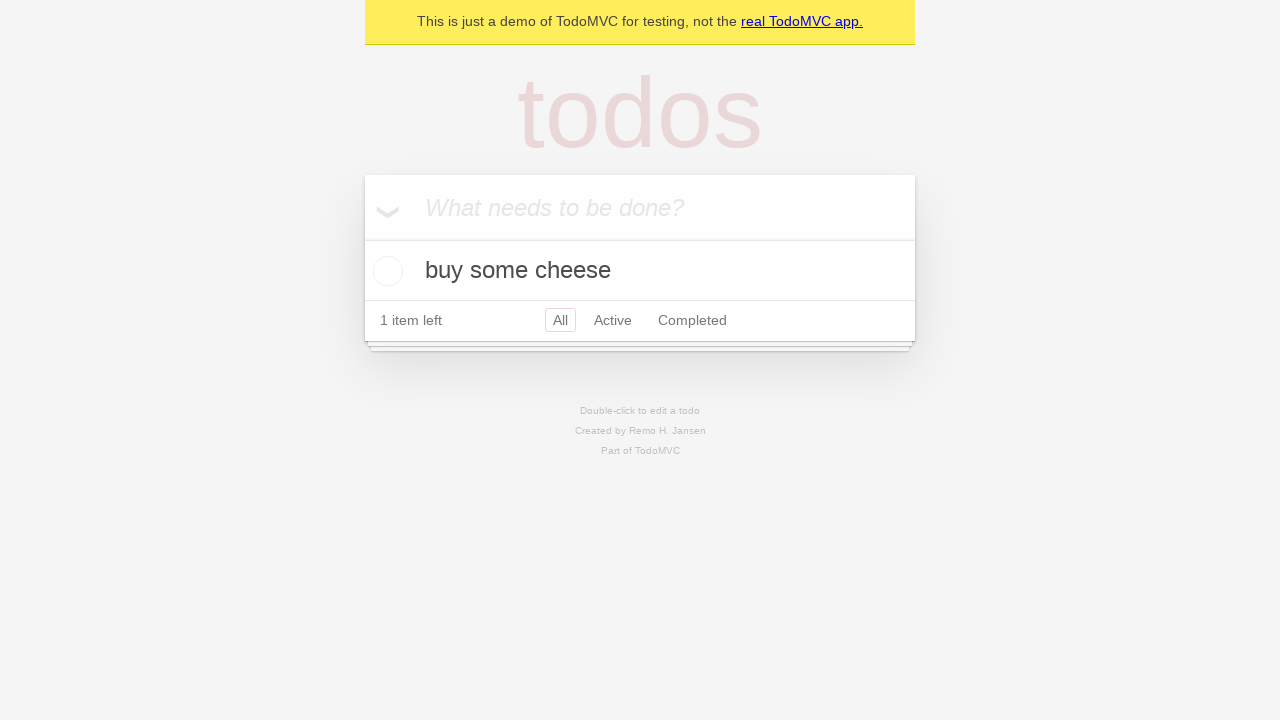

Filled todo input with 'feed the cat' on internal:attr=[placeholder="What needs to be done?"i]
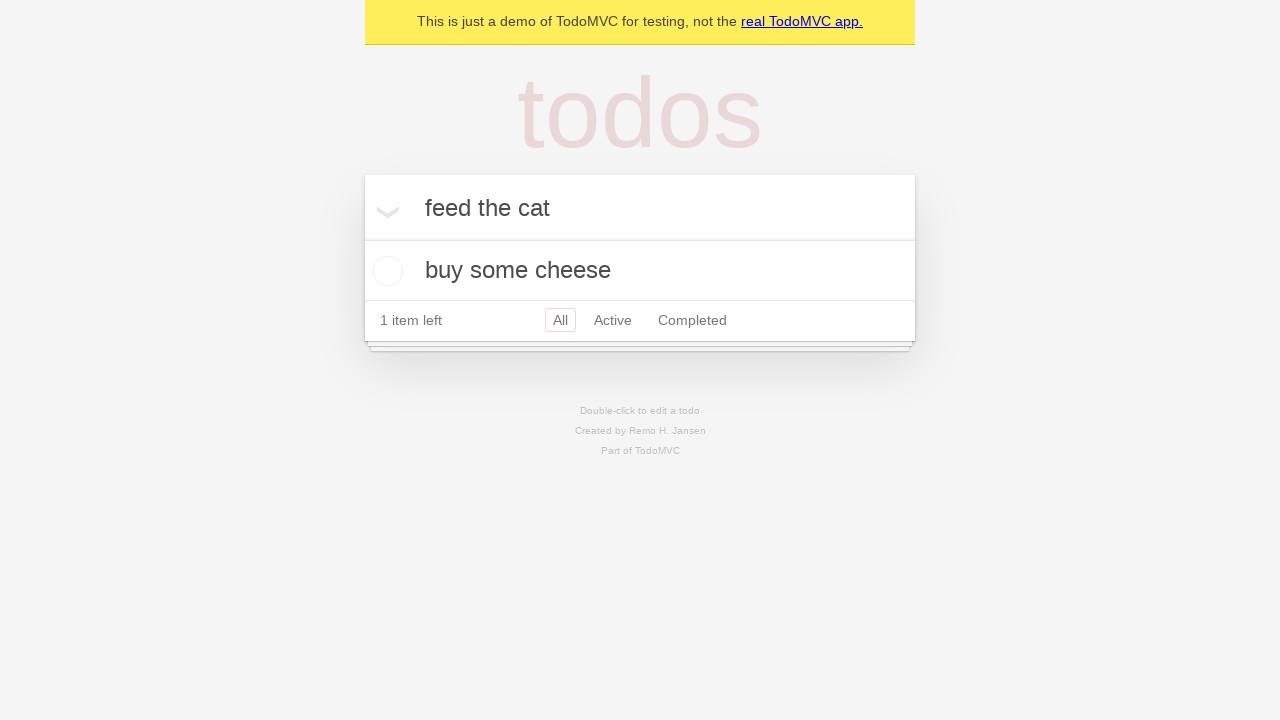

Pressed Enter to create second todo on internal:attr=[placeholder="What needs to be done?"i]
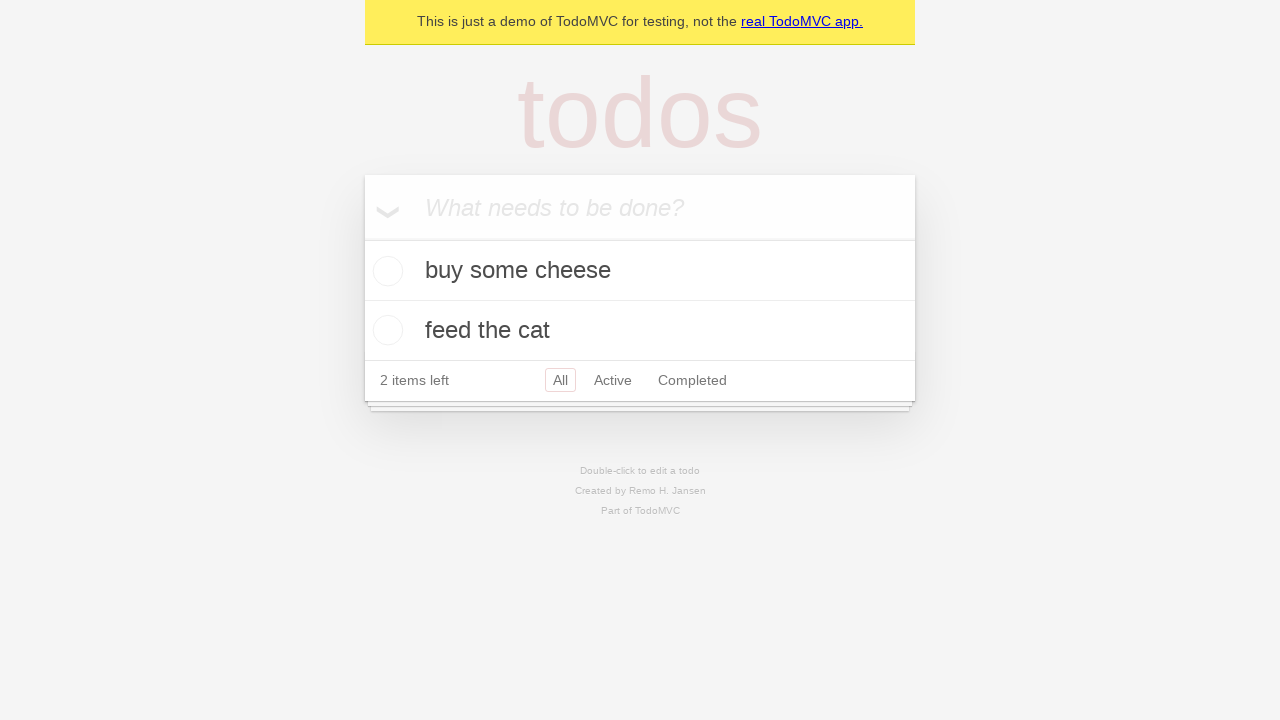

Filled todo input with 'book a doctors appointment' on internal:attr=[placeholder="What needs to be done?"i]
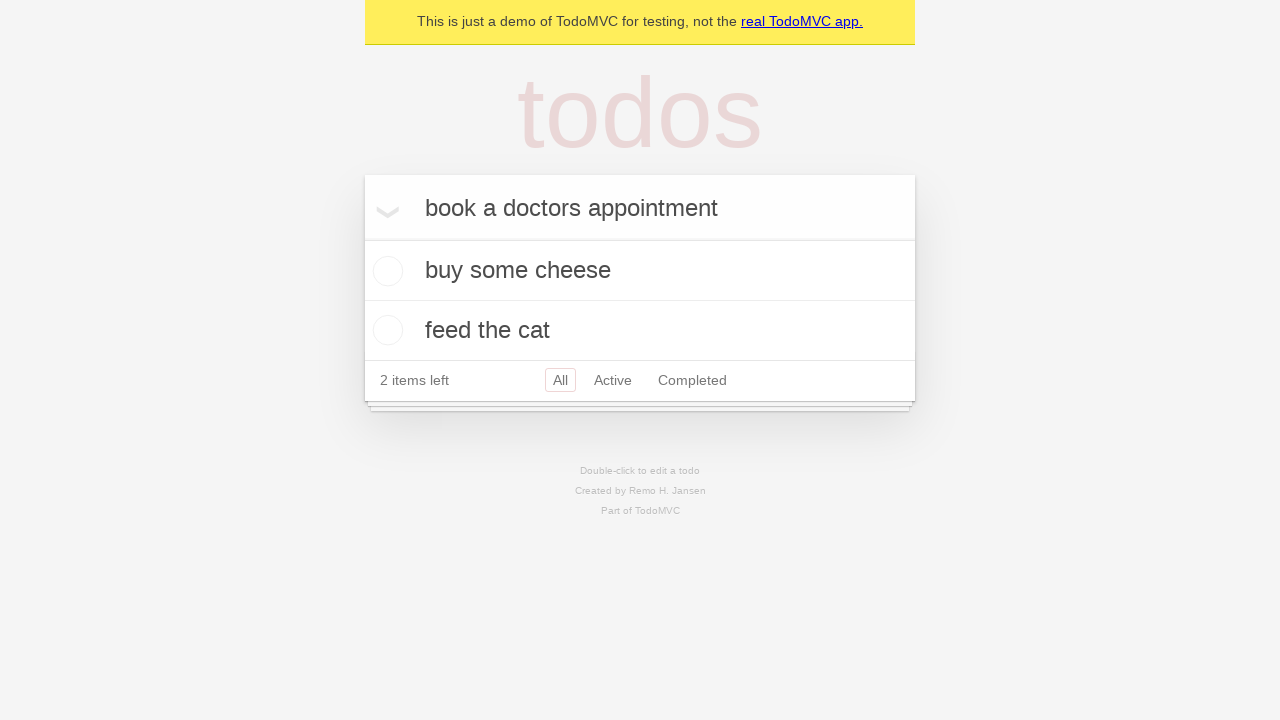

Pressed Enter to create third todo on internal:attr=[placeholder="What needs to be done?"i]
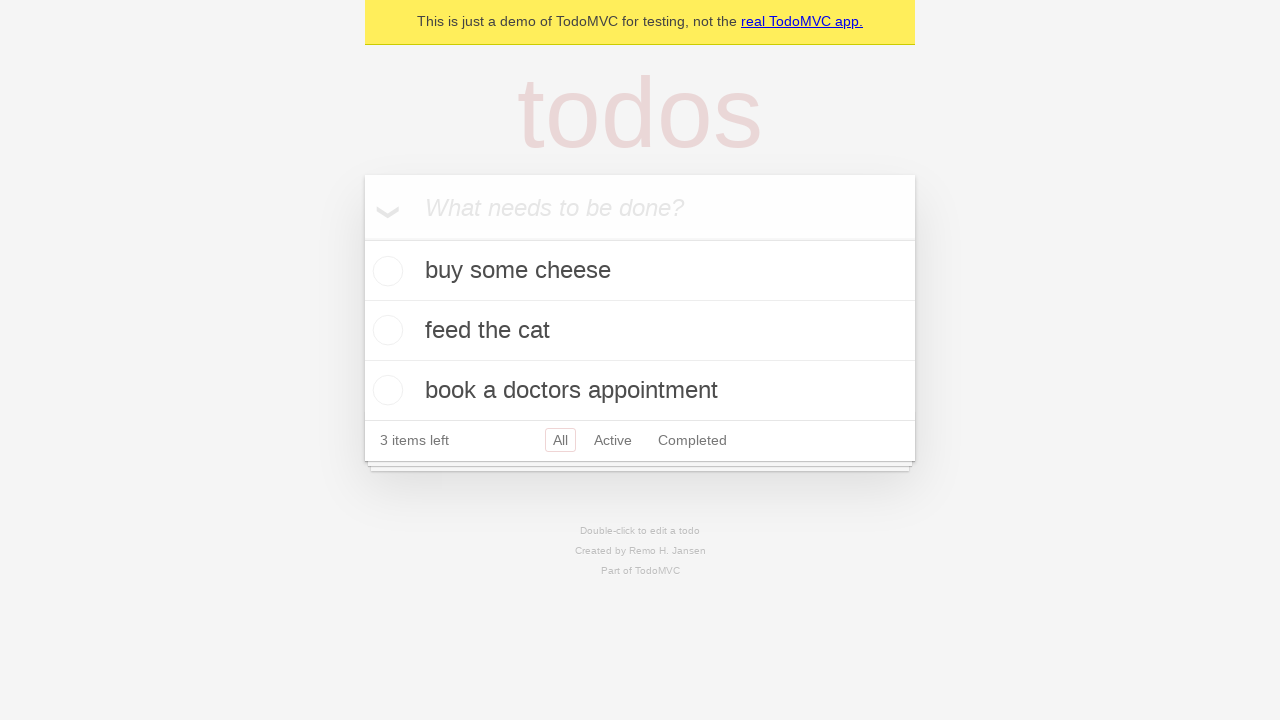

Double-clicked second todo item to enter edit mode at (640, 331) on internal:testid=[data-testid="todo-item"s] >> nth=1
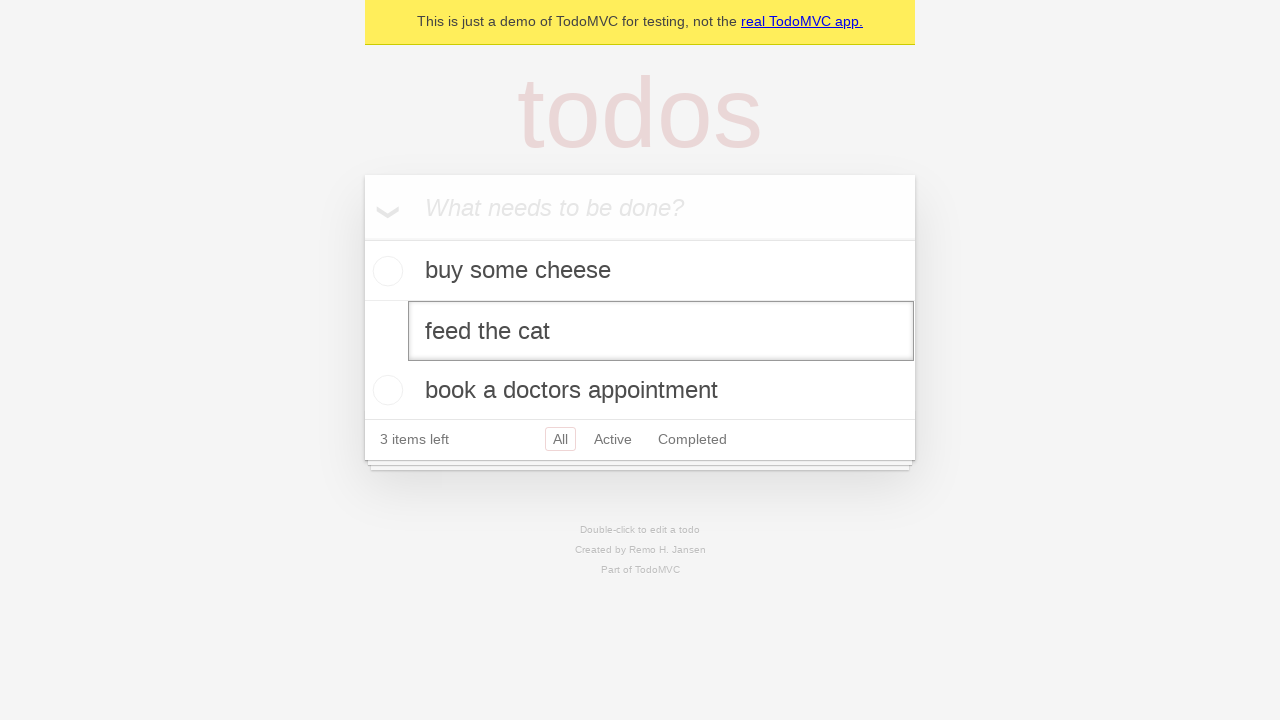

Changed second todo text to 'buy some sausages' on internal:testid=[data-testid="todo-item"s] >> nth=1 >> internal:role=textbox[nam
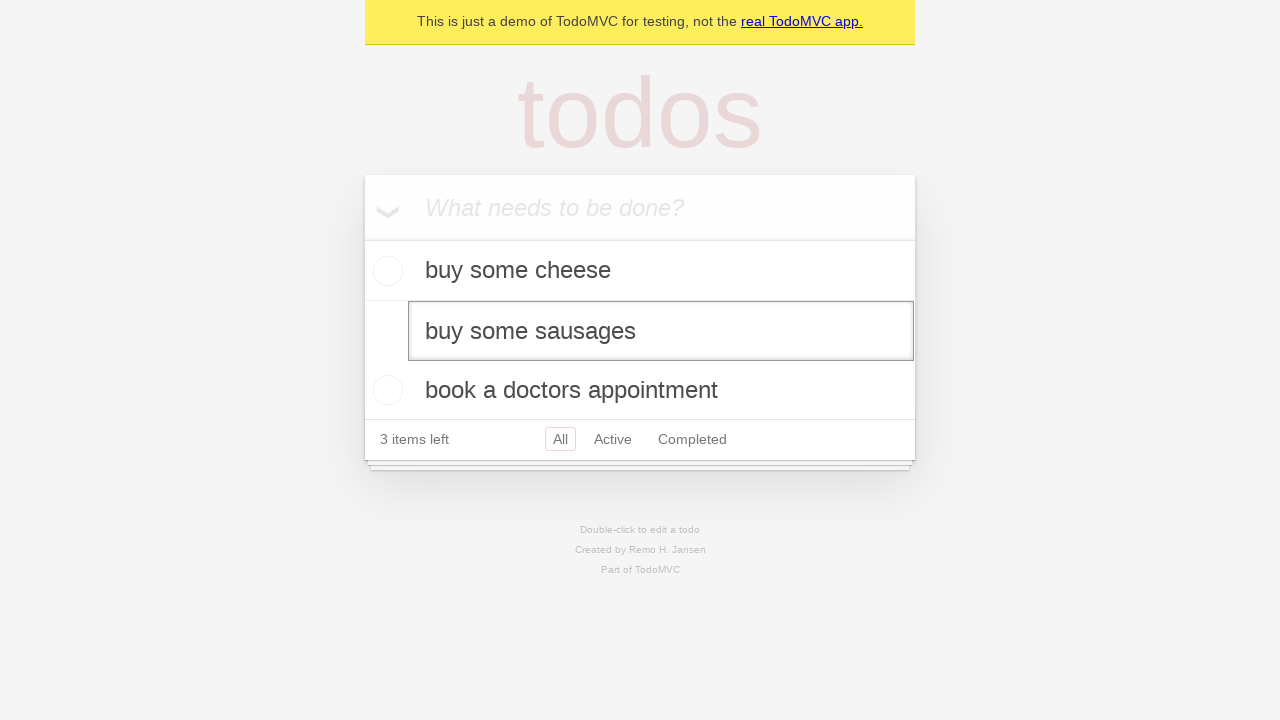

Triggered blur event on edit field to save changes
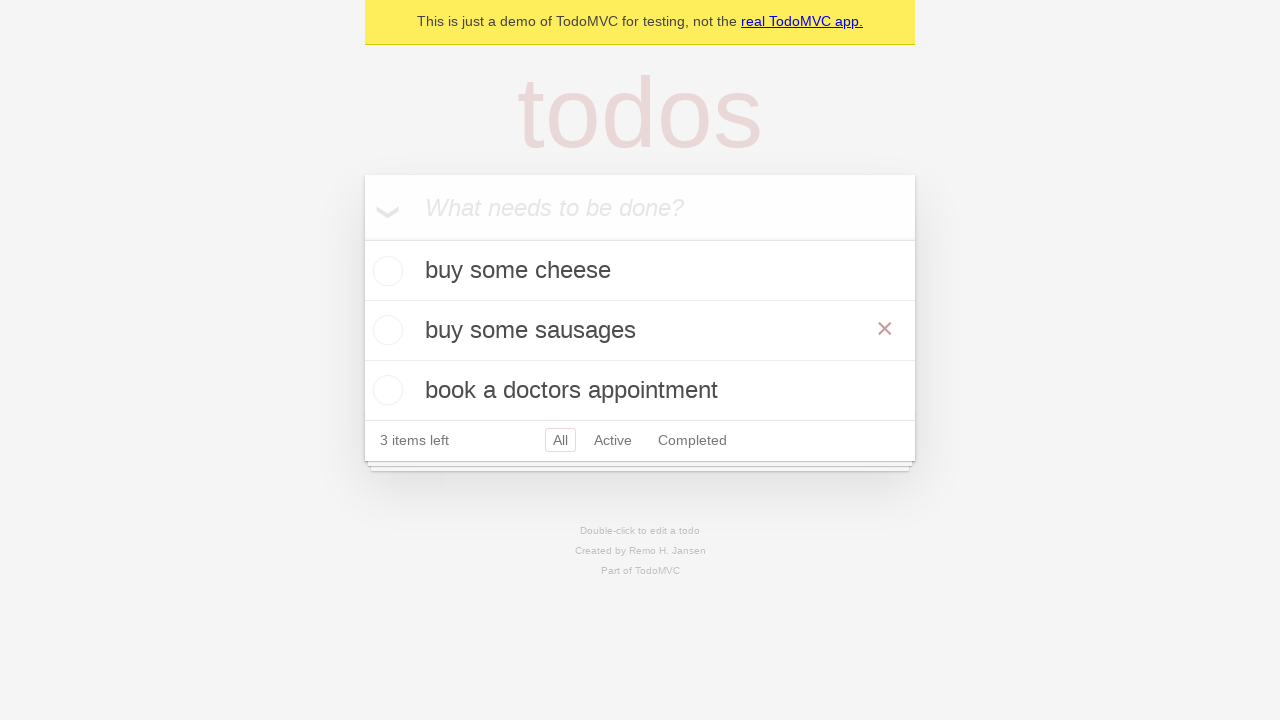

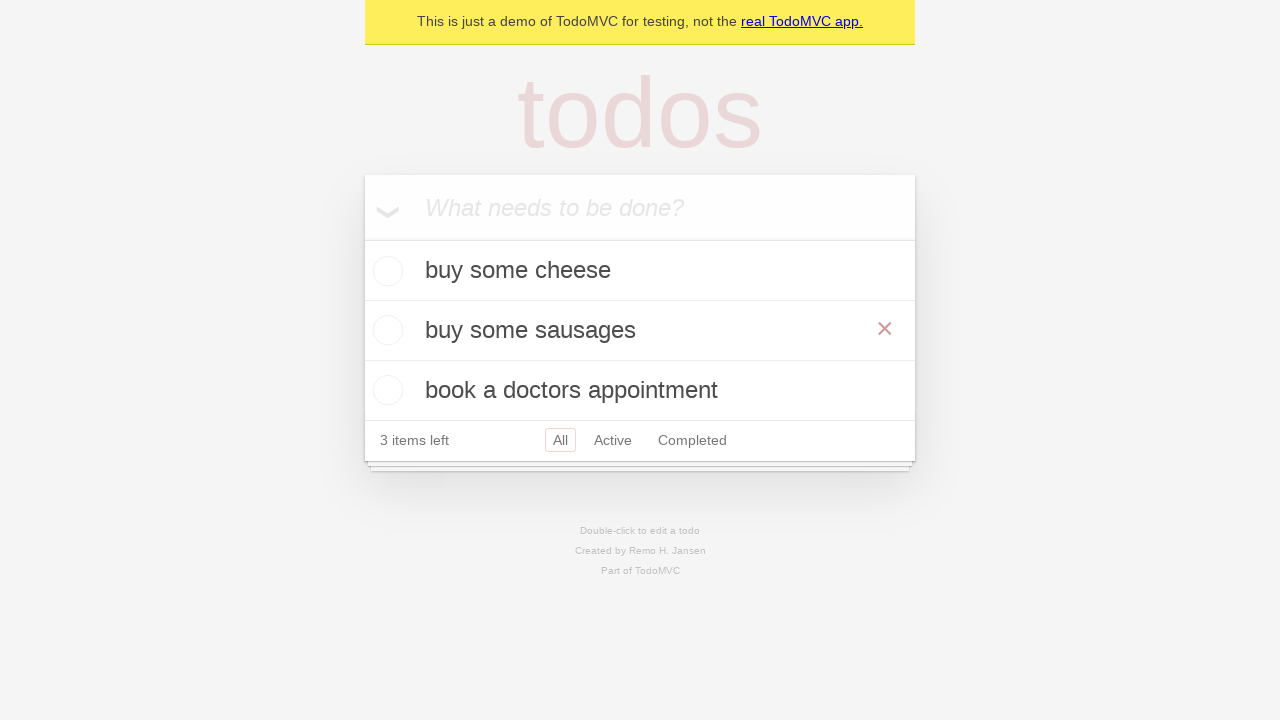